Tests text box functionality on DemoQA by navigating to Elements section and filling a name field

Starting URL: https://demoqa.com/

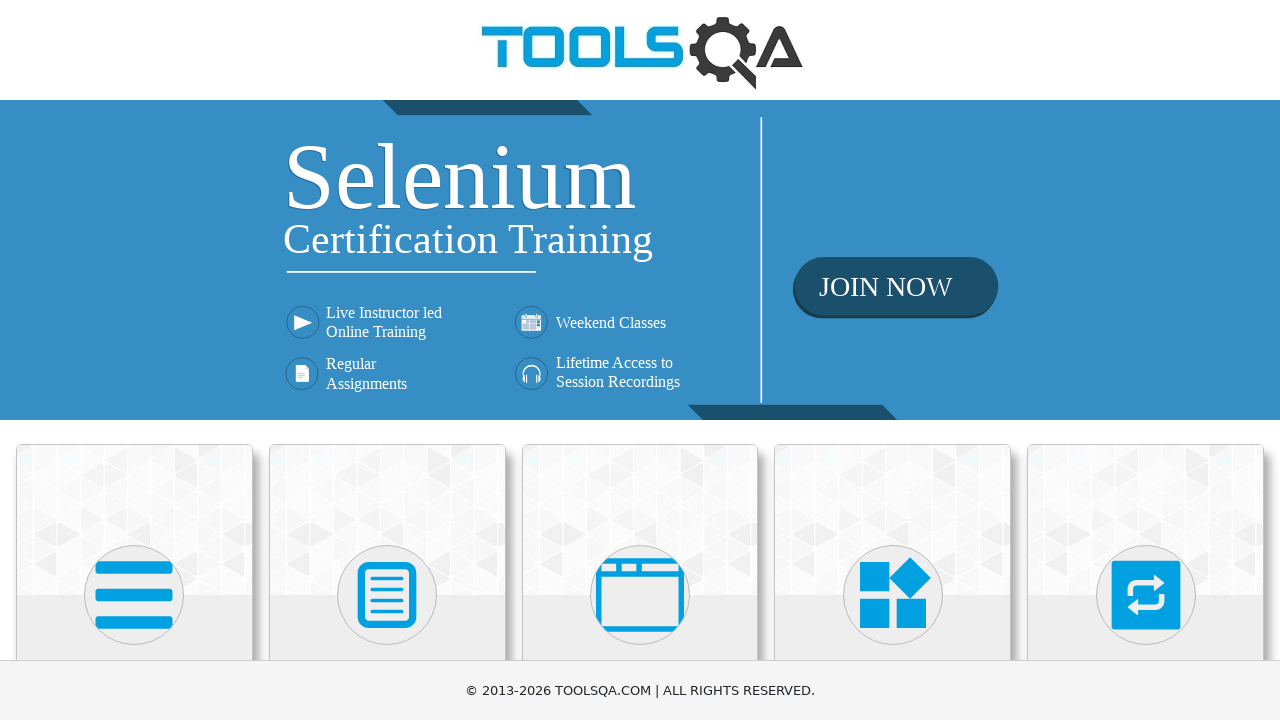

Clicked on Elements heading at (134, 360) on internal:role=heading[name="Elements"i]
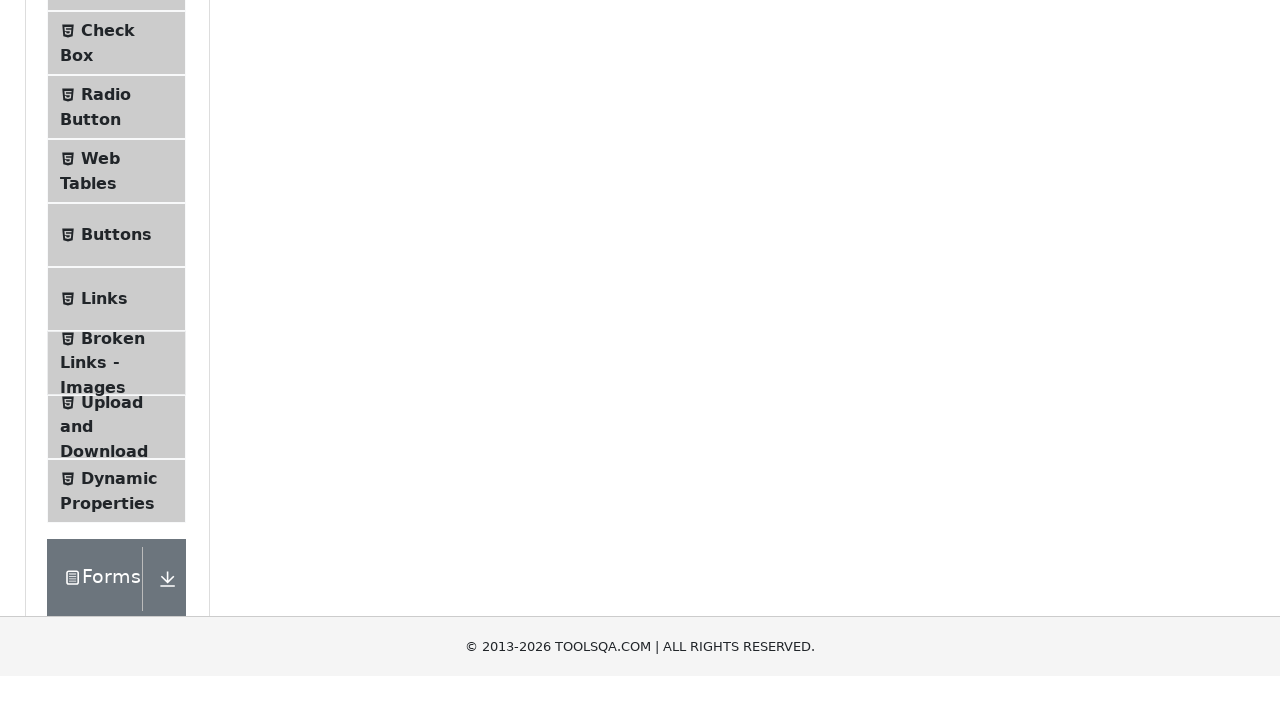

Clicked on Text Box option at (119, 261) on internal:text="Text Box"i
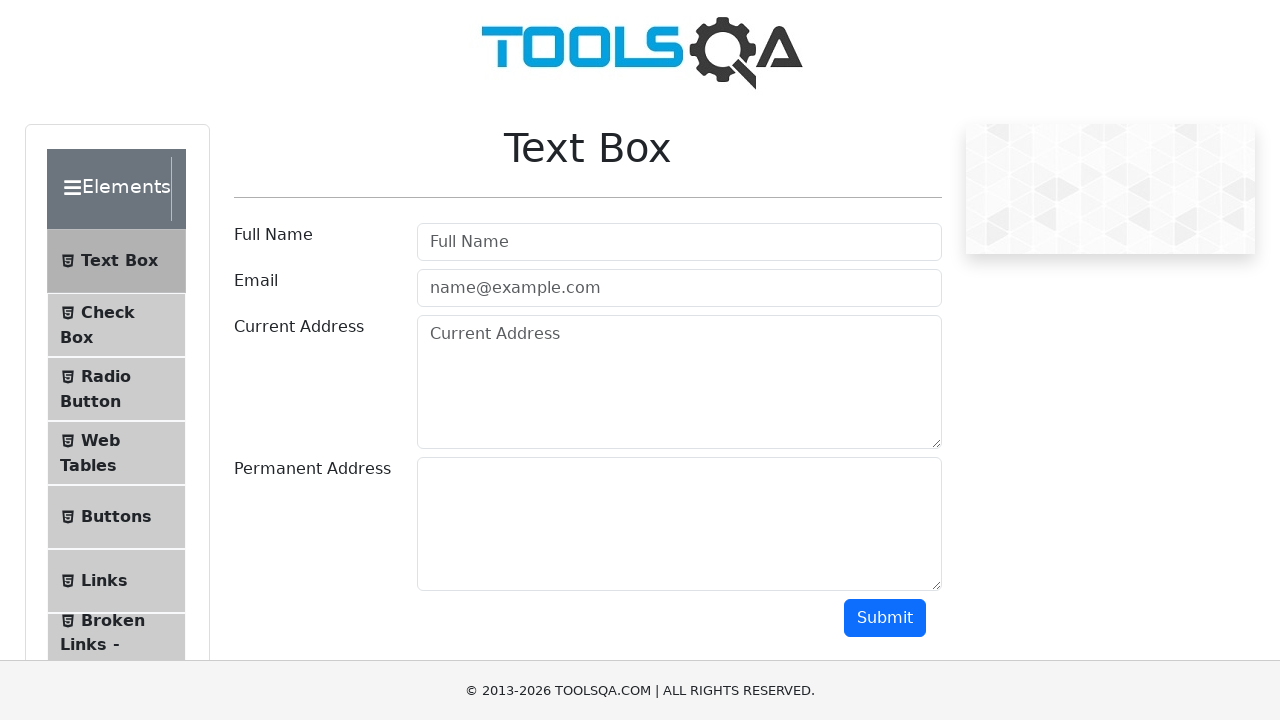

Clicked on Full Name field at (679, 242) on internal:attr=[placeholder="Full Name"i]
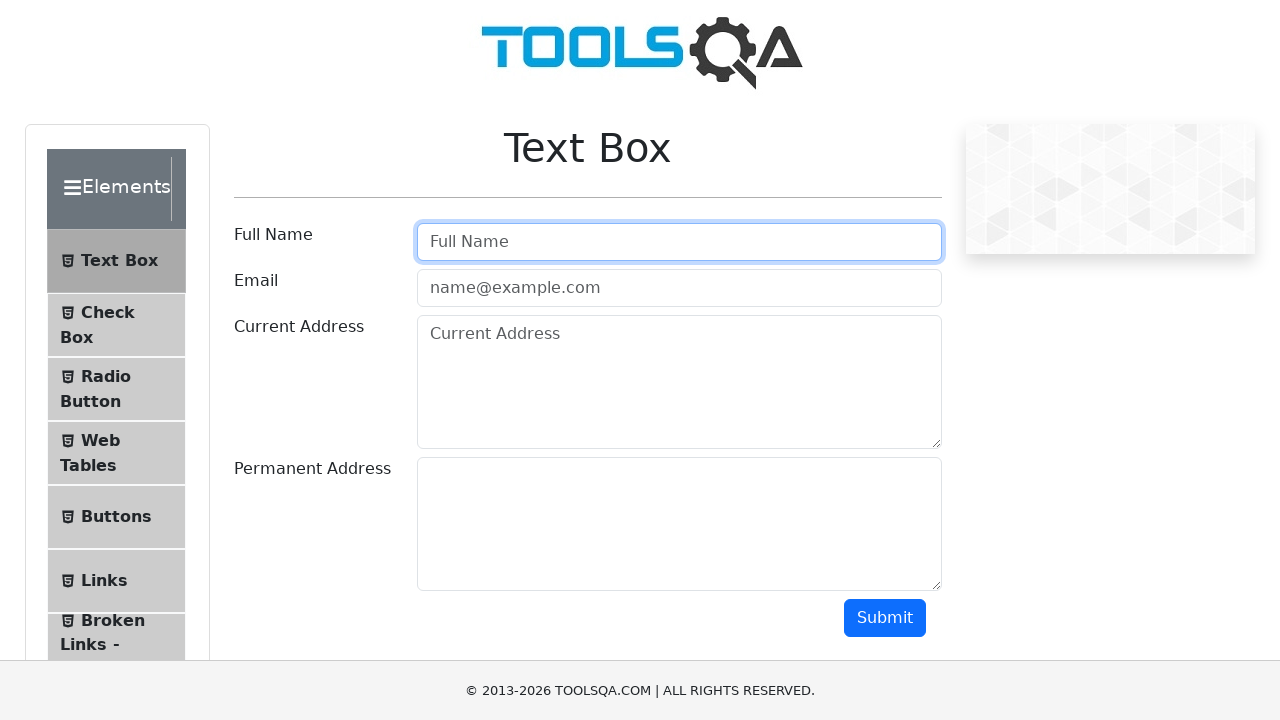

Filled Full Name field with 'Marcus Thompson' on internal:attr=[placeholder="Full Name"i]
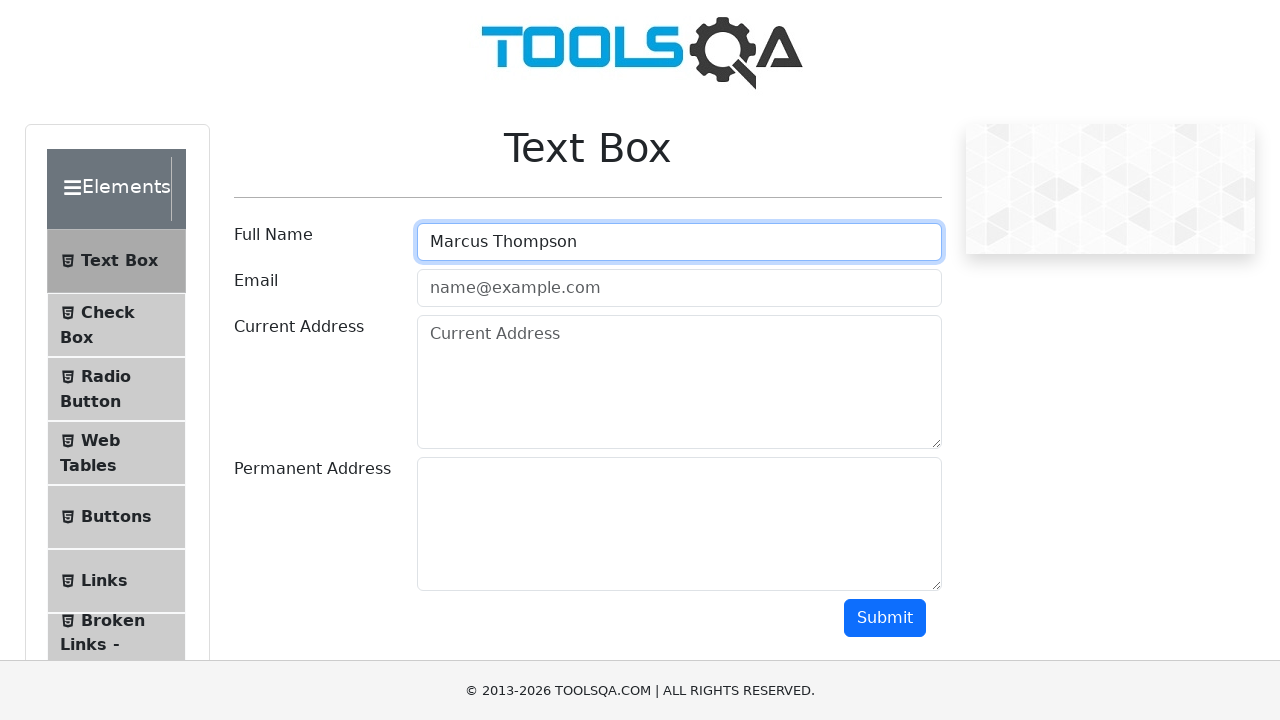

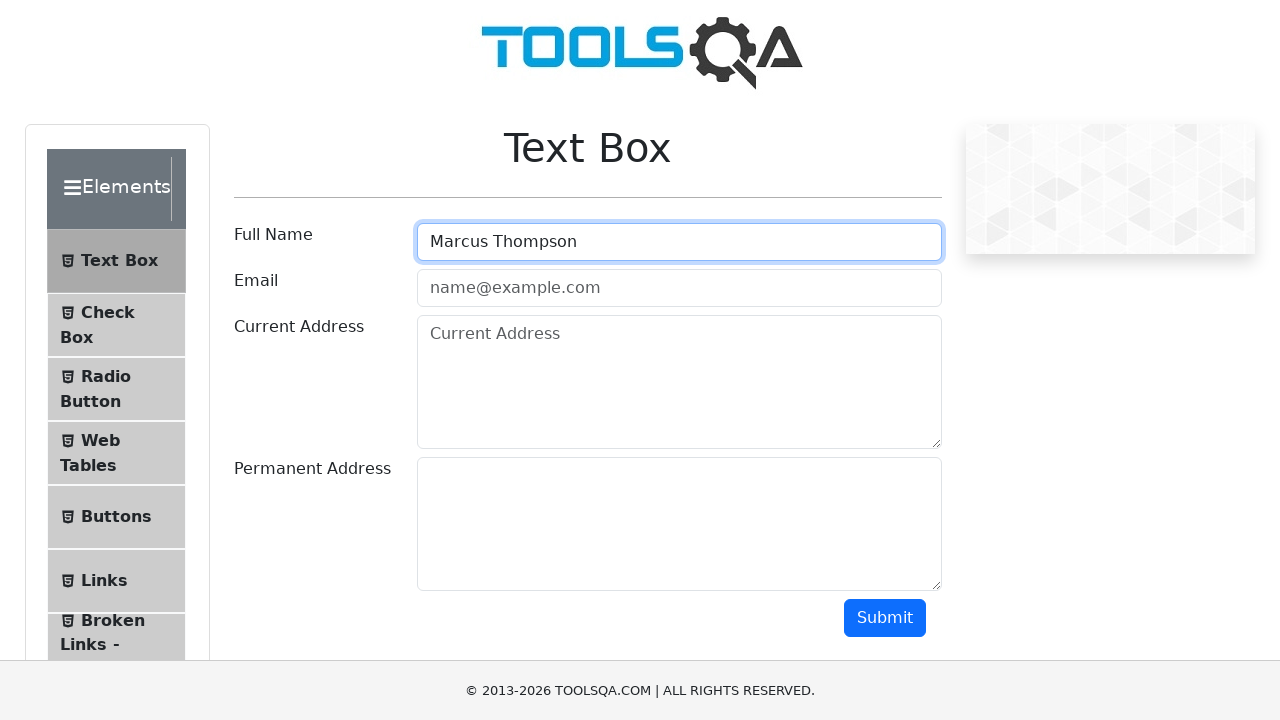